Tests that the clear completed button is hidden when there are no completed items

Starting URL: https://demo.playwright.dev/todomvc

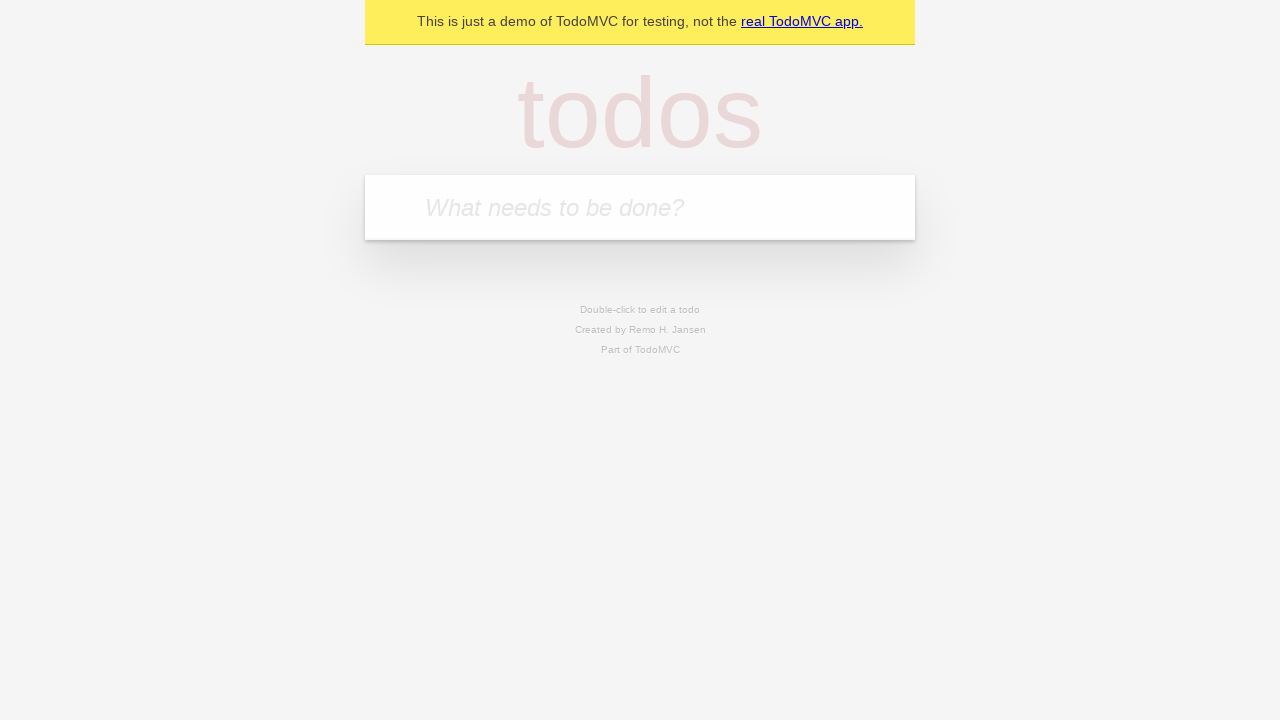

Filled new todo input with 'buy some cheese' on .new-todo
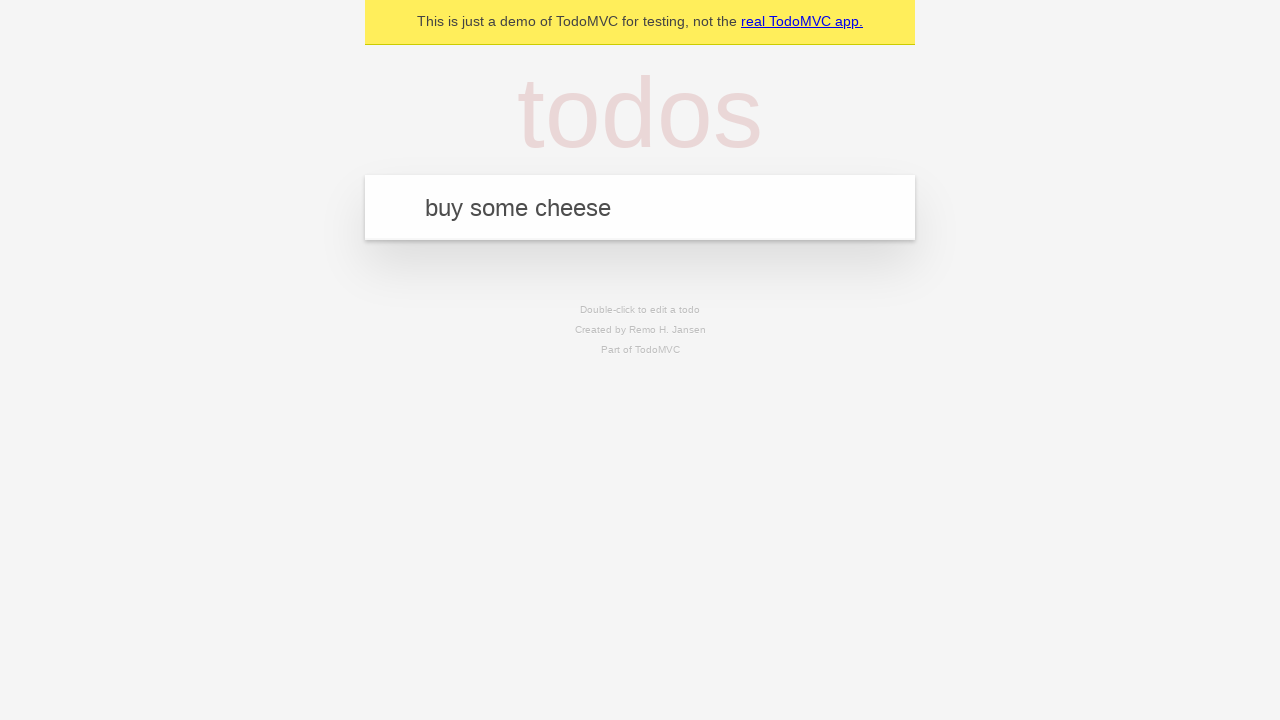

Pressed Enter to add first todo item on .new-todo
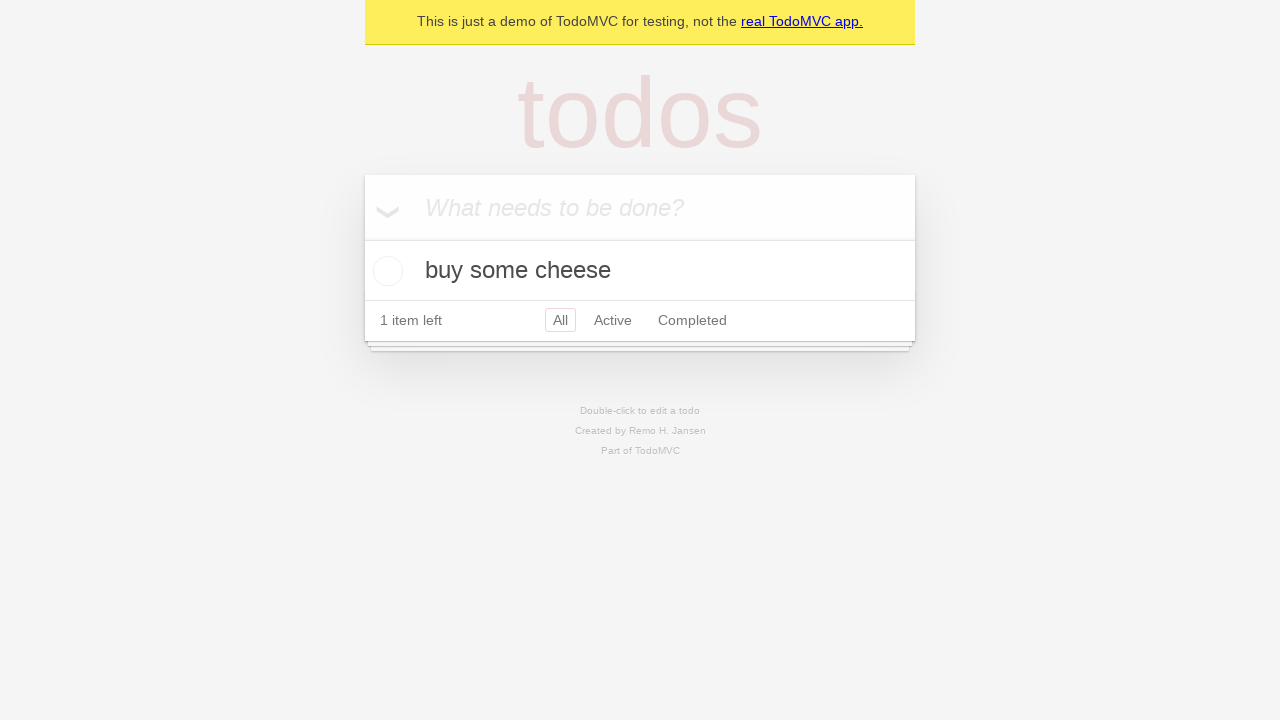

Filled new todo input with 'feed the cat' on .new-todo
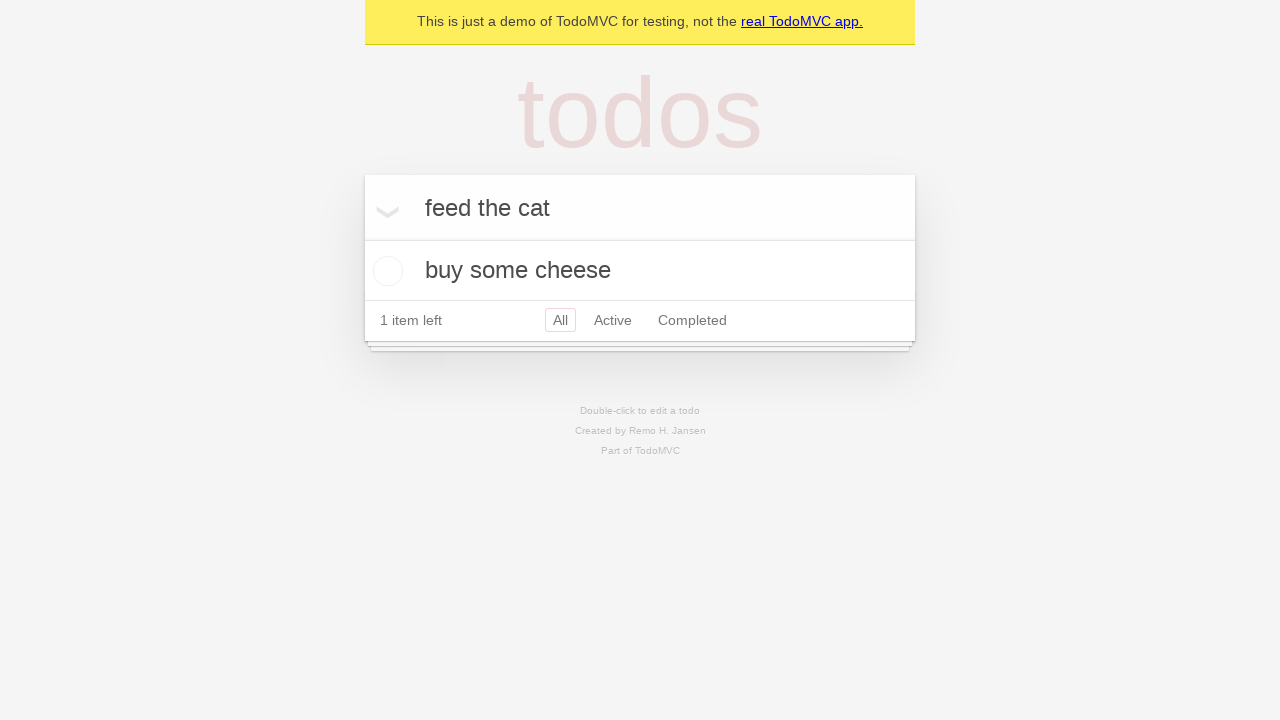

Pressed Enter to add second todo item on .new-todo
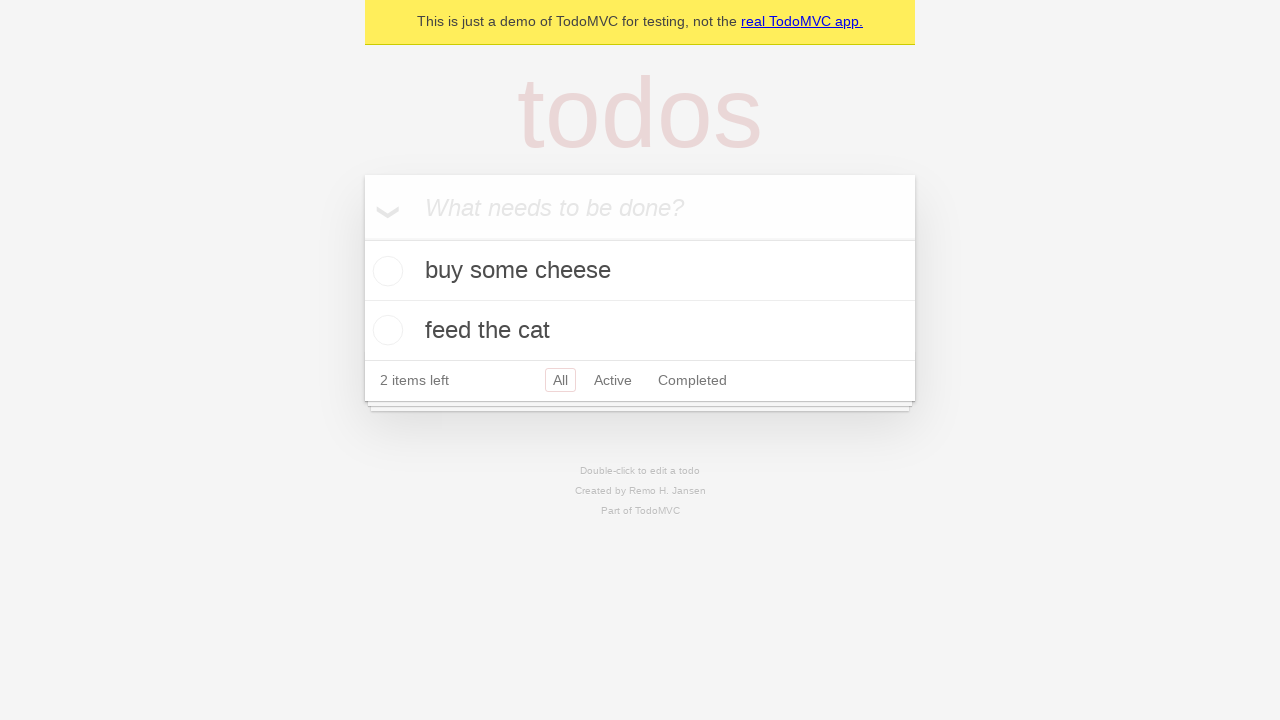

Filled new todo input with 'book a doctors appointment' on .new-todo
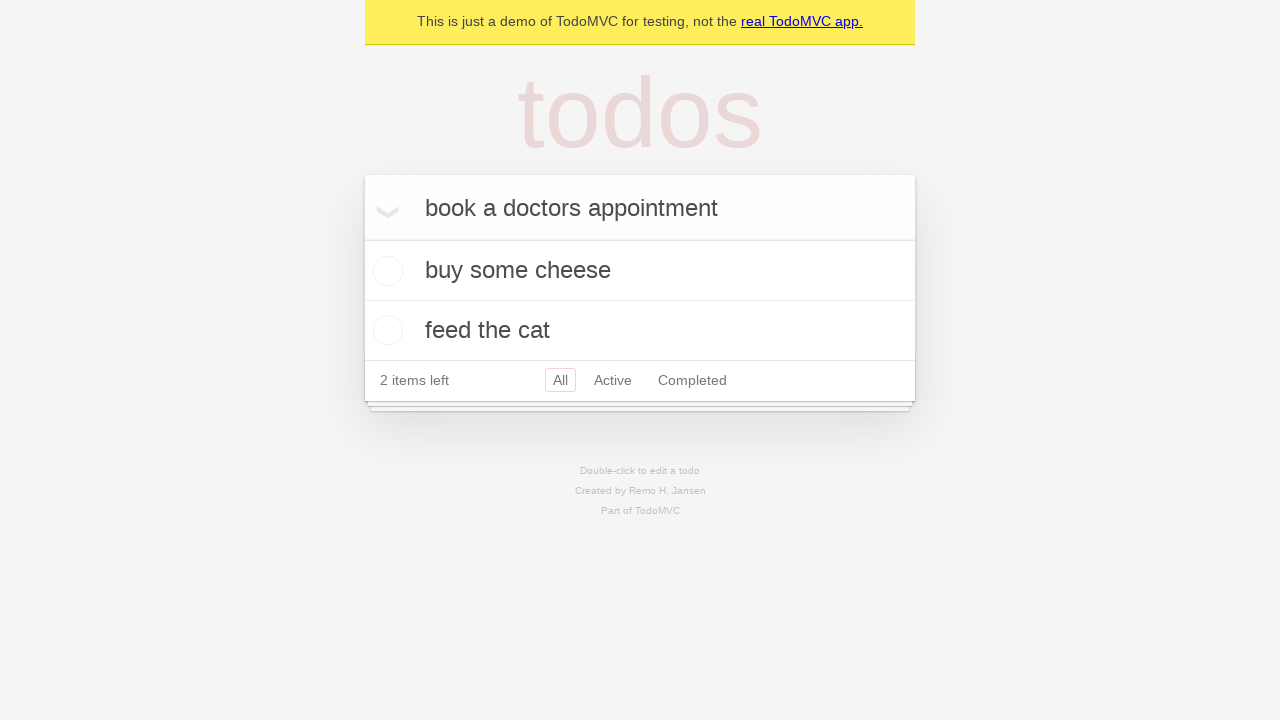

Pressed Enter to add third todo item on .new-todo
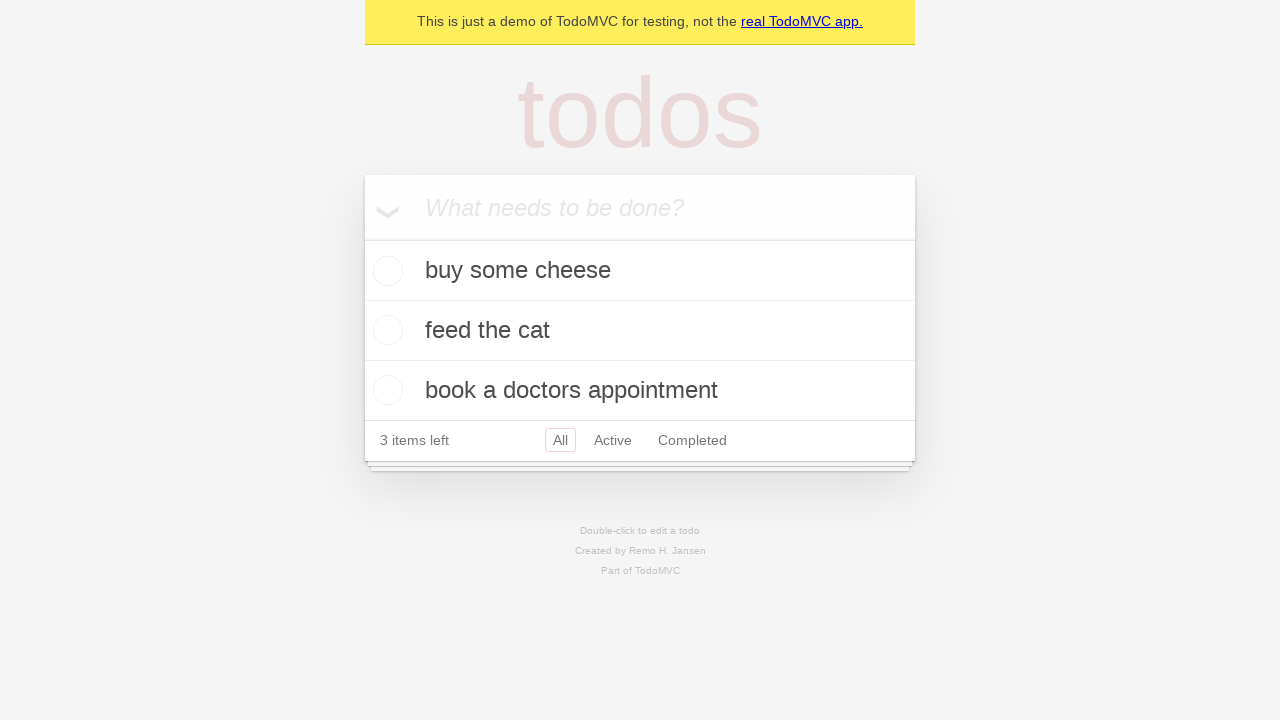

Checked first todo item to mark it as completed at (385, 271) on .todo-list li .toggle >> nth=0
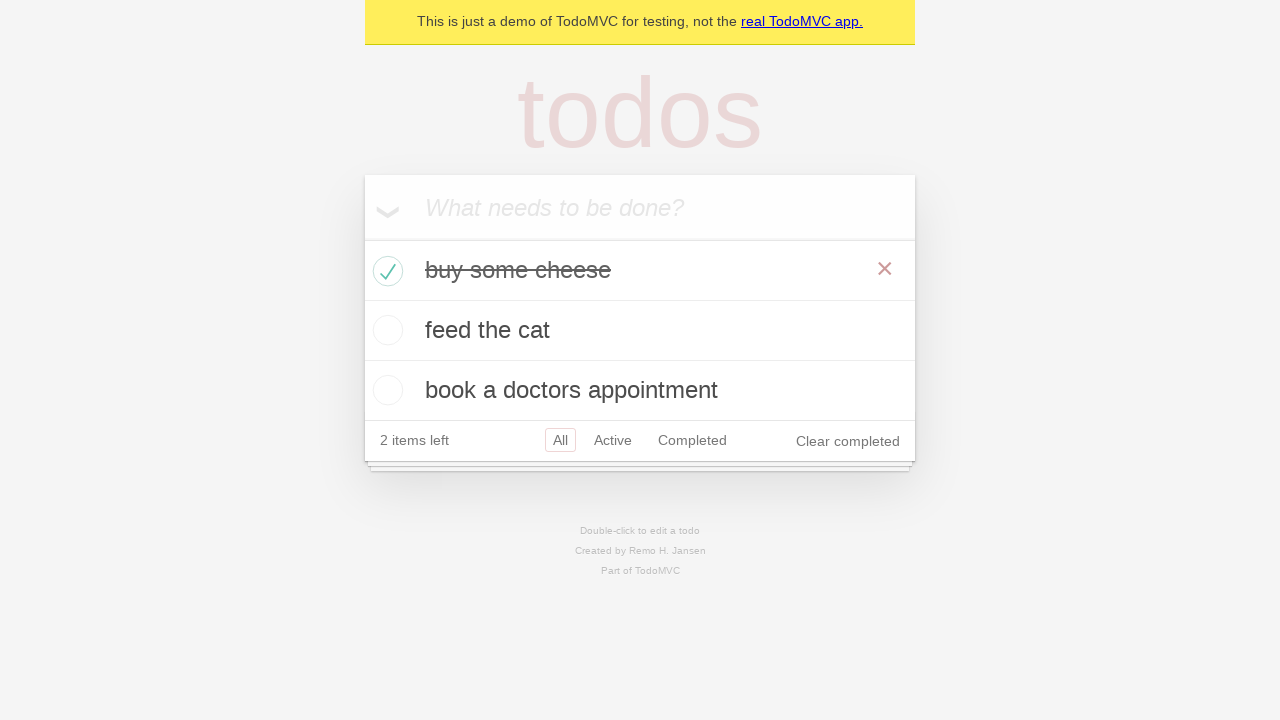

Clicked clear completed button to remove completed items at (848, 441) on .clear-completed
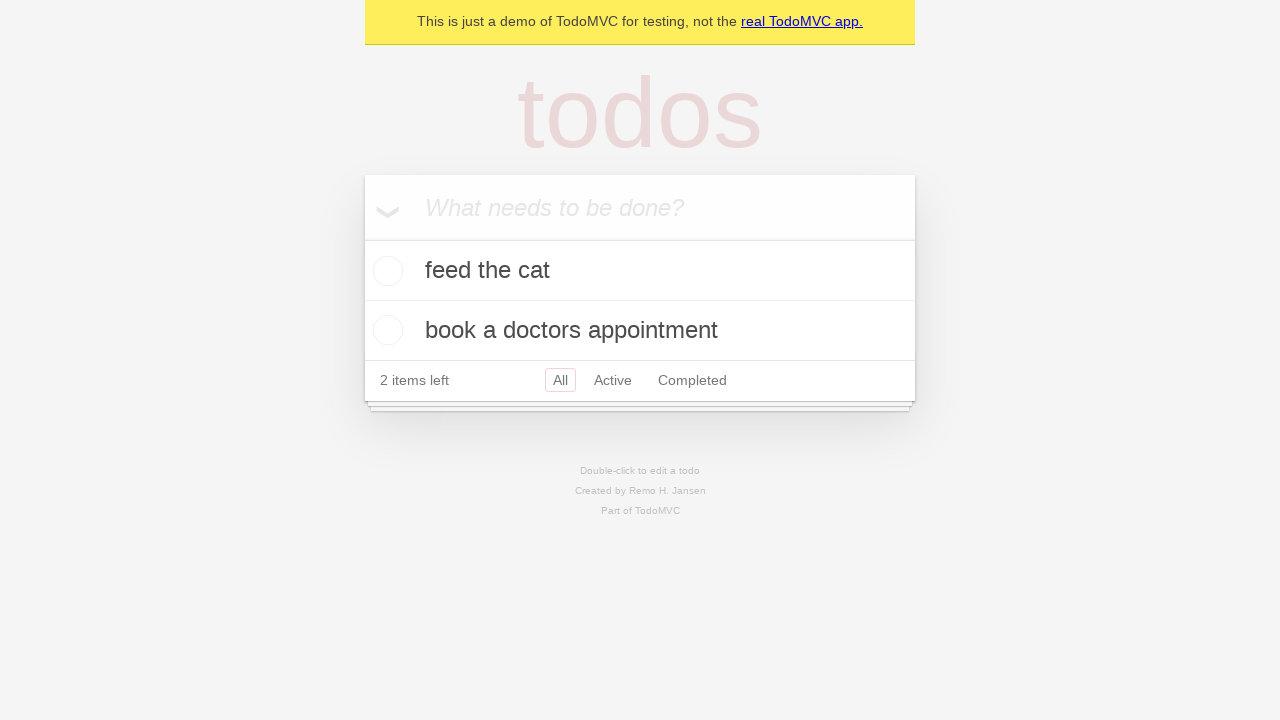

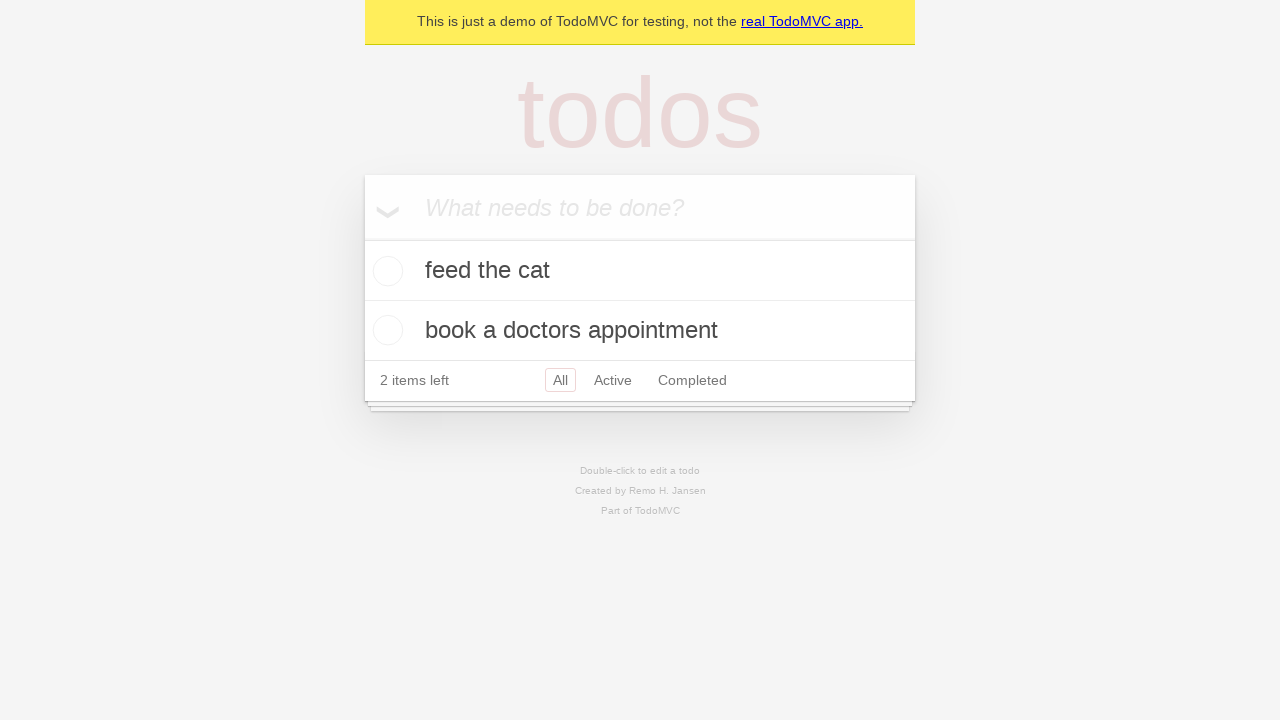